Tests file download functionality by navigating to a download page and clicking on a download link. The test verifies that a file can be downloaded from the page.

Starting URL: https://the-internet.herokuapp.com/download

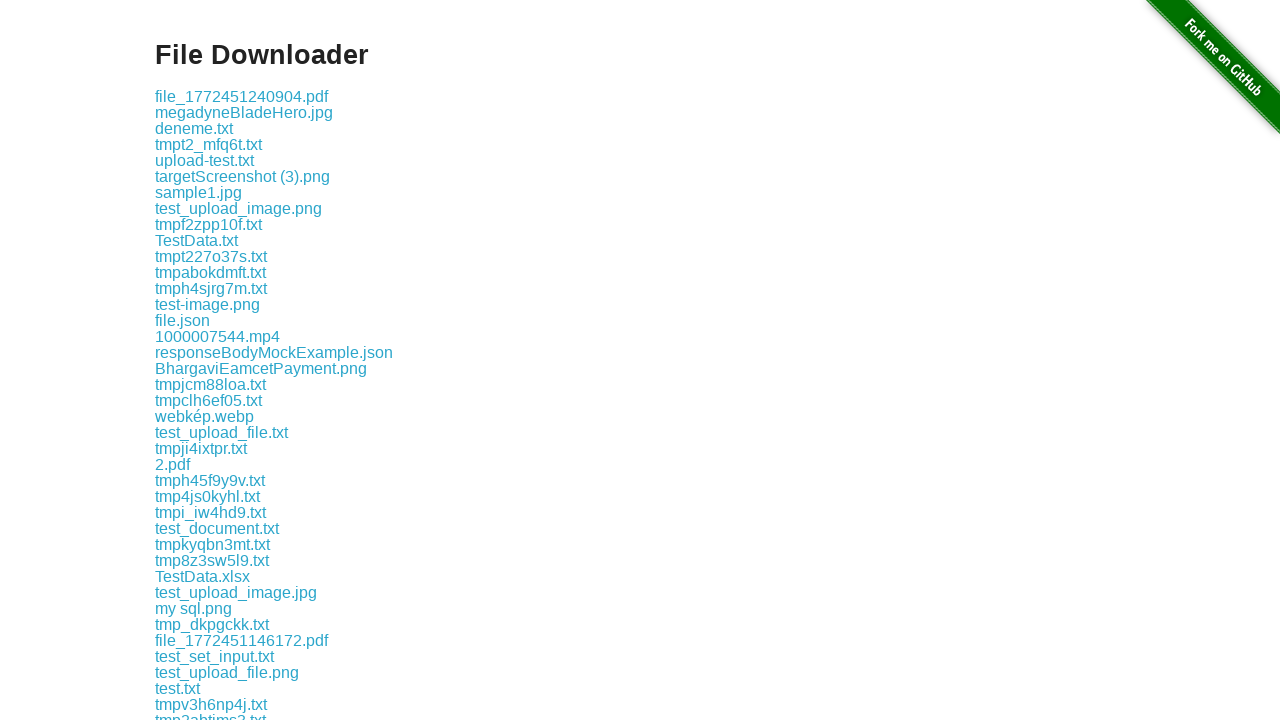

Clicked on the first download link at (242, 96) on .example a
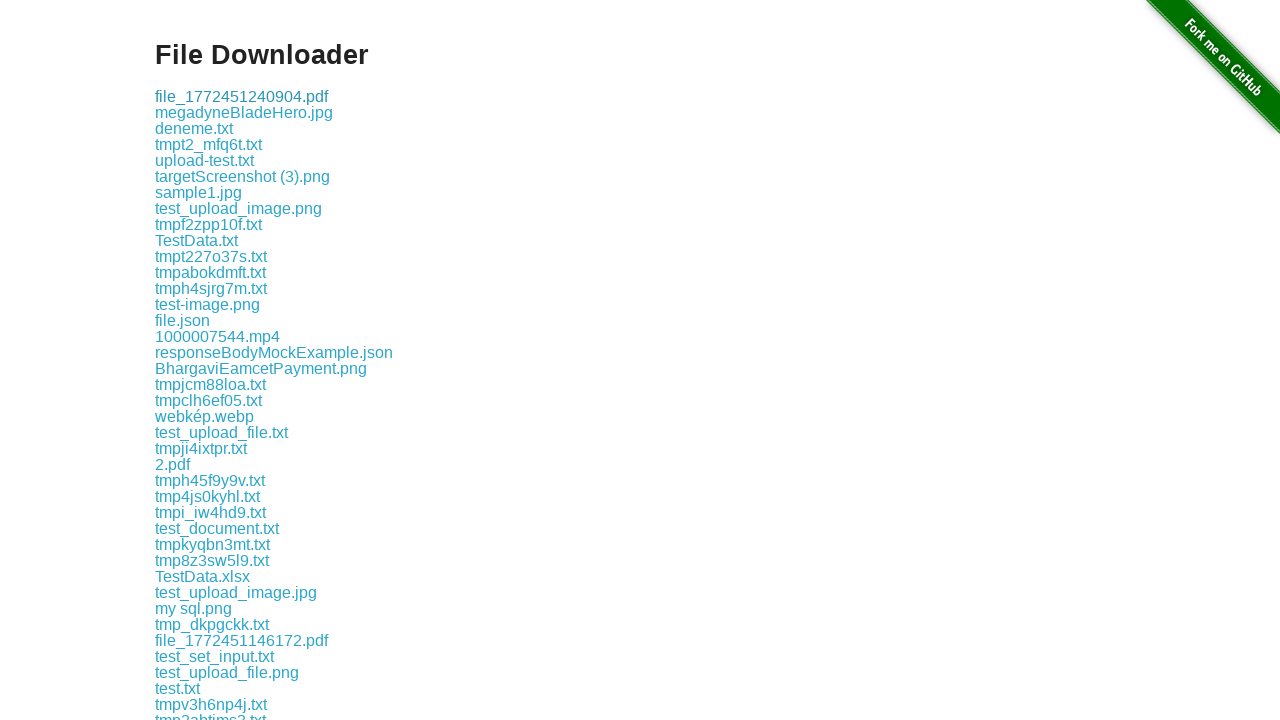

Waited 2 seconds for download to initiate
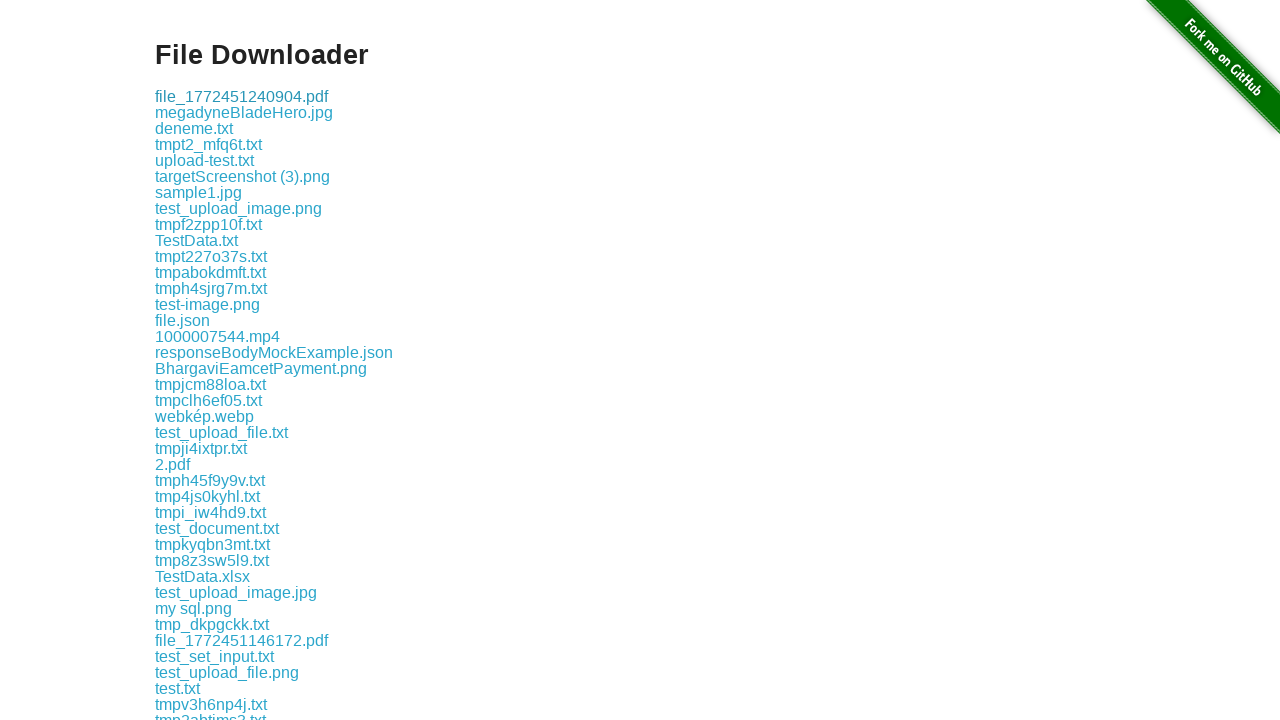

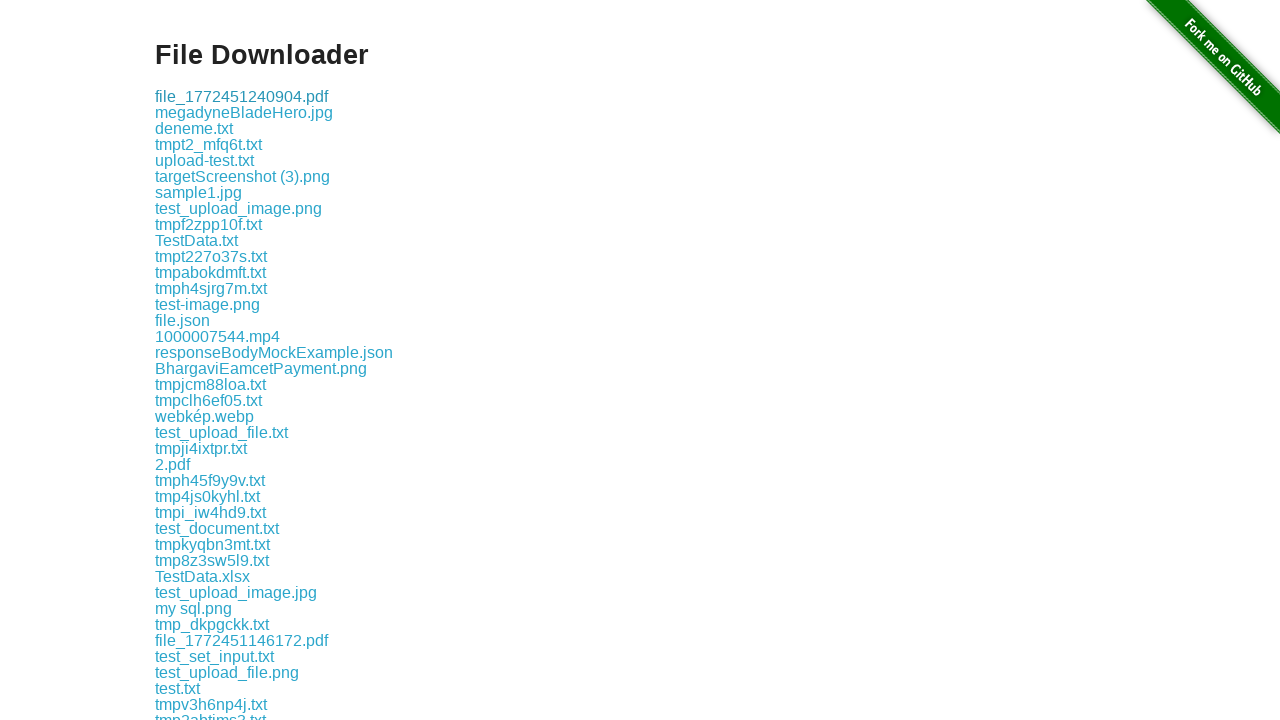